Tests dropdown selection using multiple methods: selecting by index, by value, and by visible text on a course dropdown

Starting URL: https://www.hyrtutorials.com/p/html-dropdown-elements-practice.html

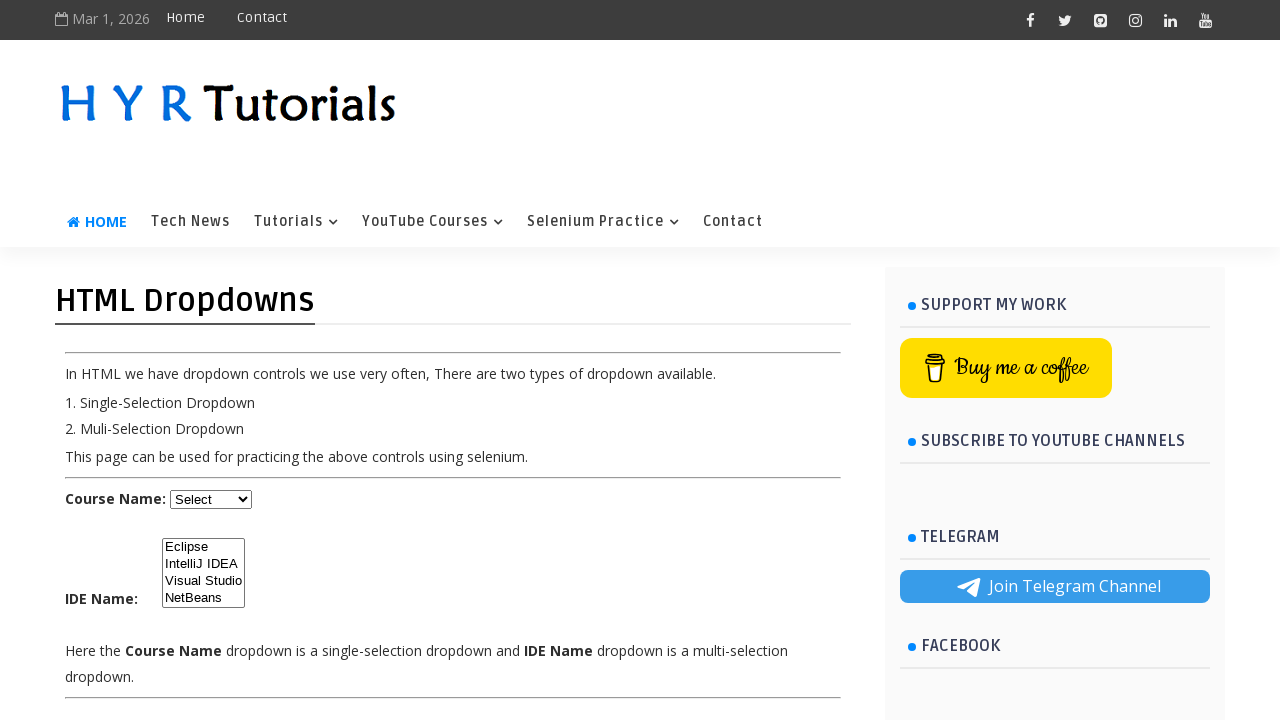

Course dropdown element is available
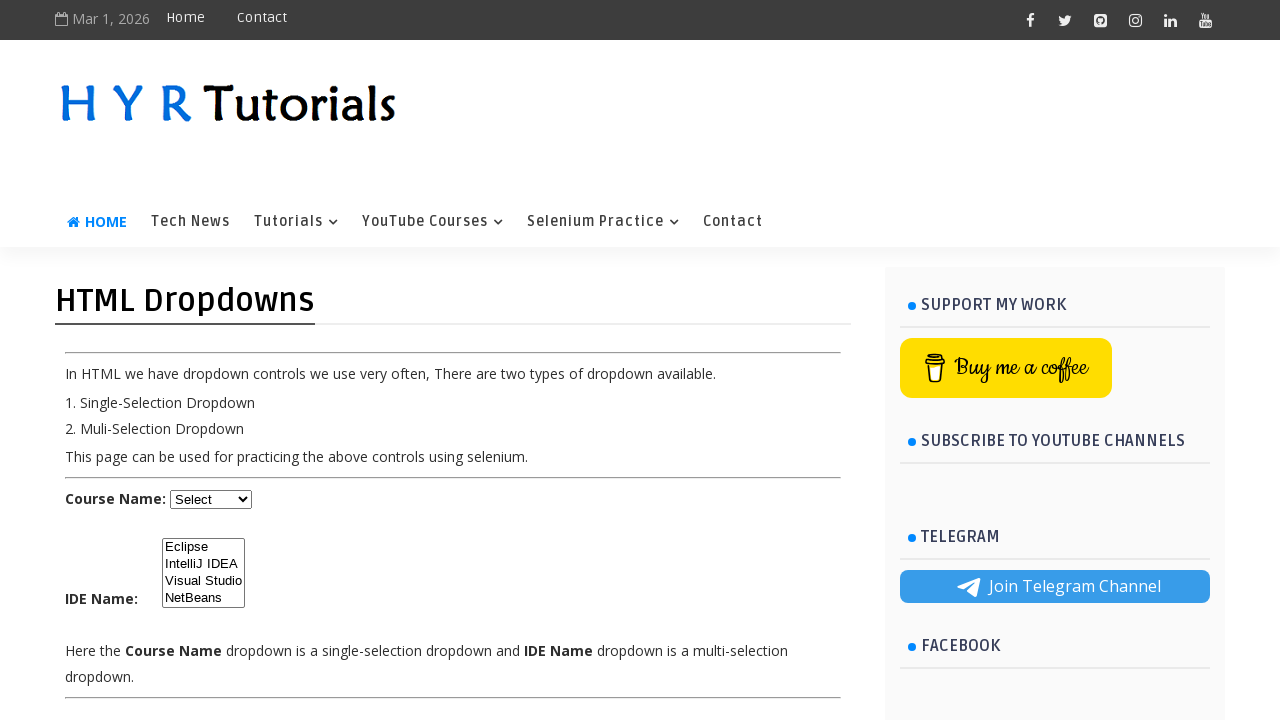

Selected dropdown option by index 3 on #course
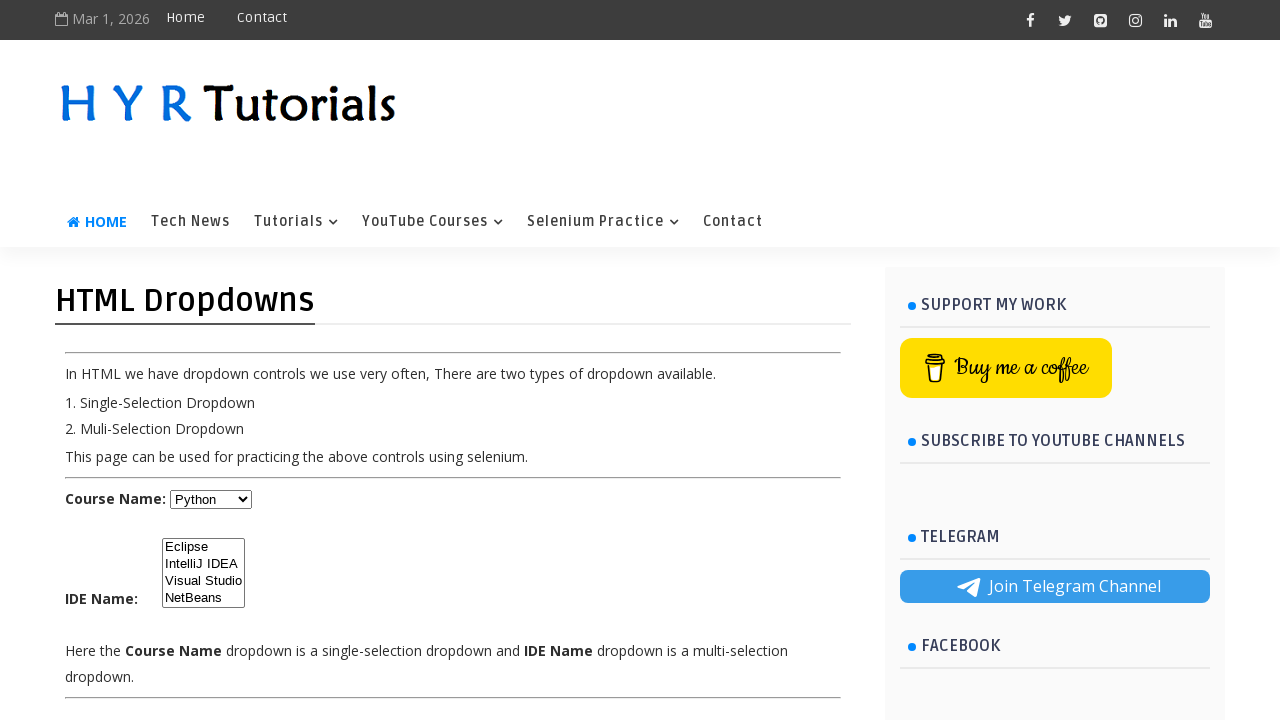

Waited 2 seconds before next selection
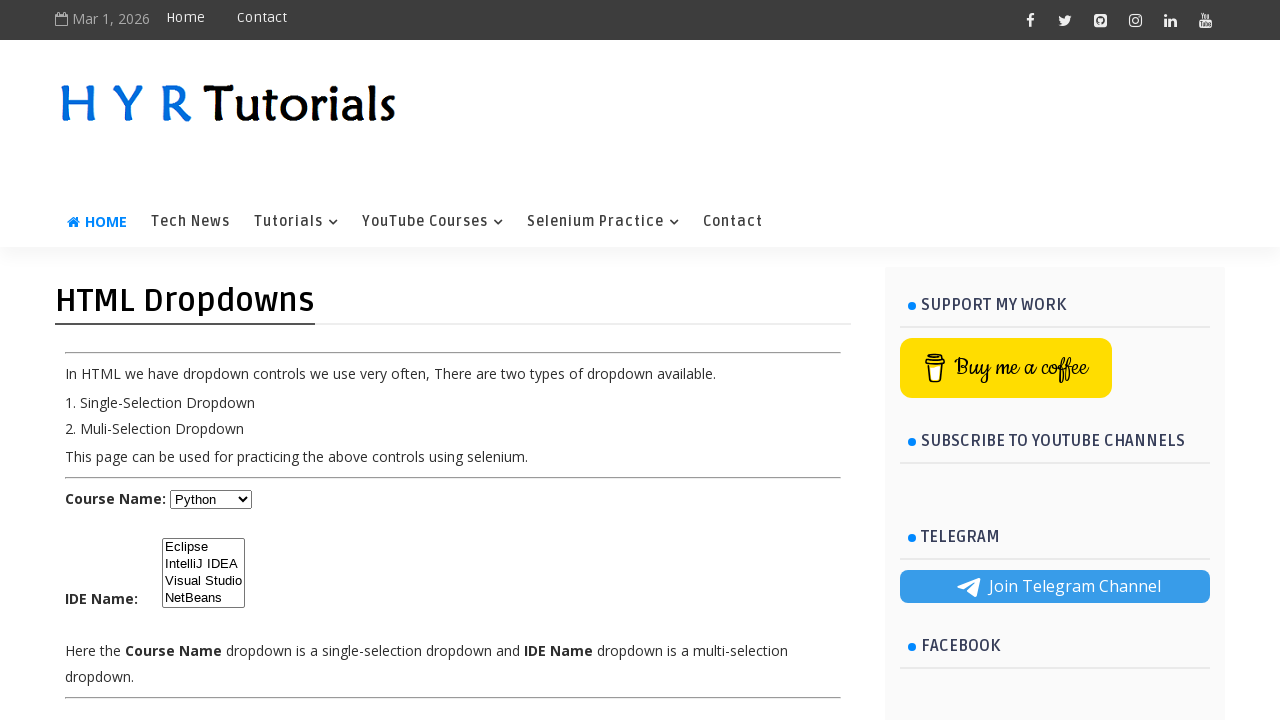

Selected dropdown option with value 'net' on #course
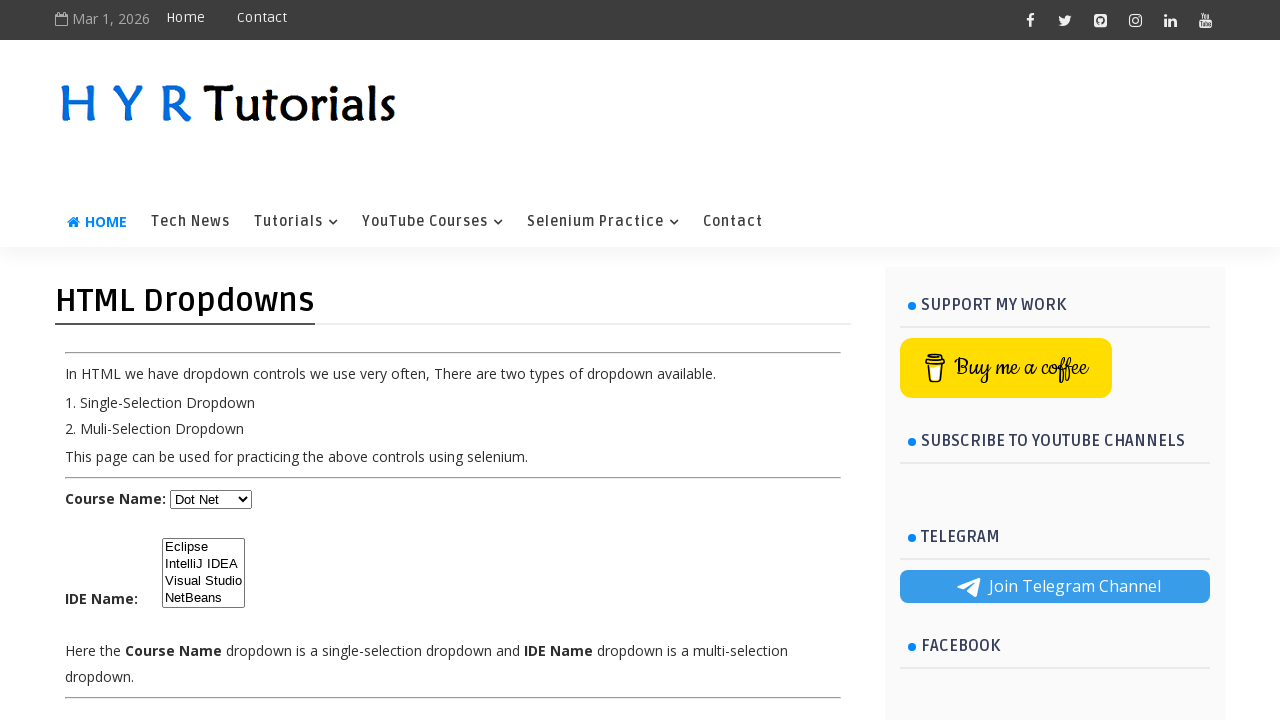

Waited 2 seconds before next selection
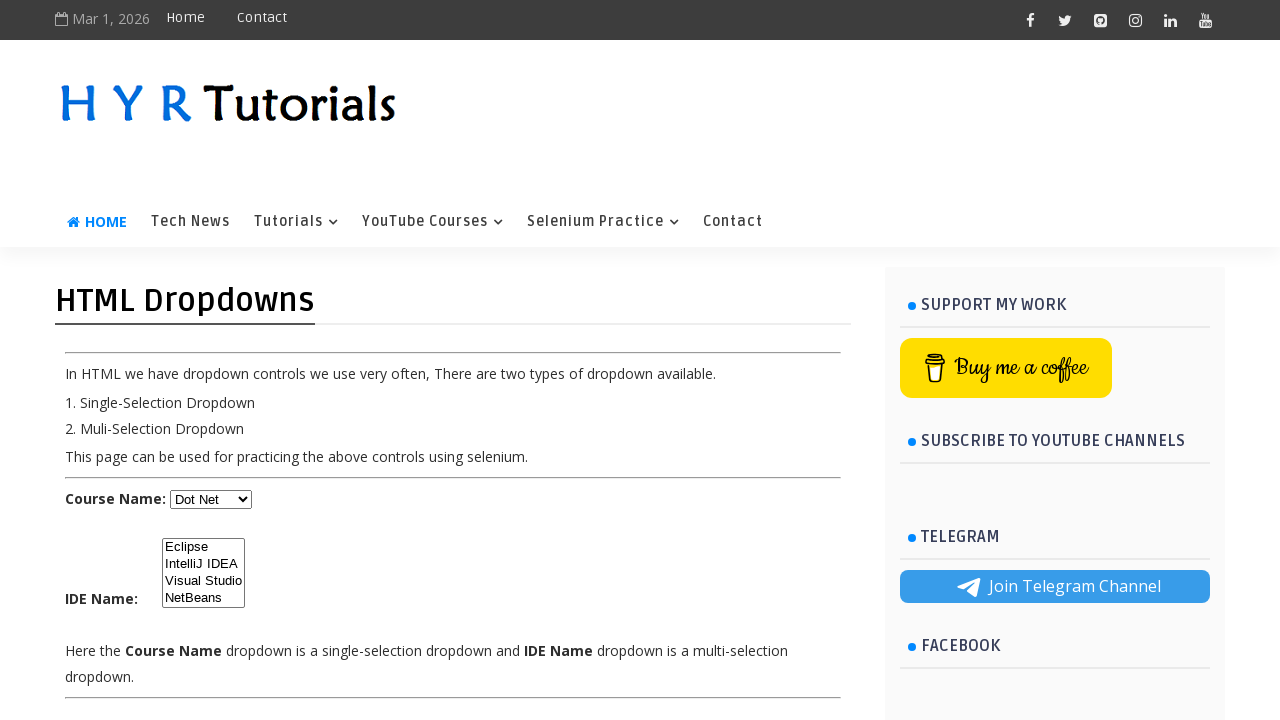

Selected dropdown option with visible text 'Java' on #course
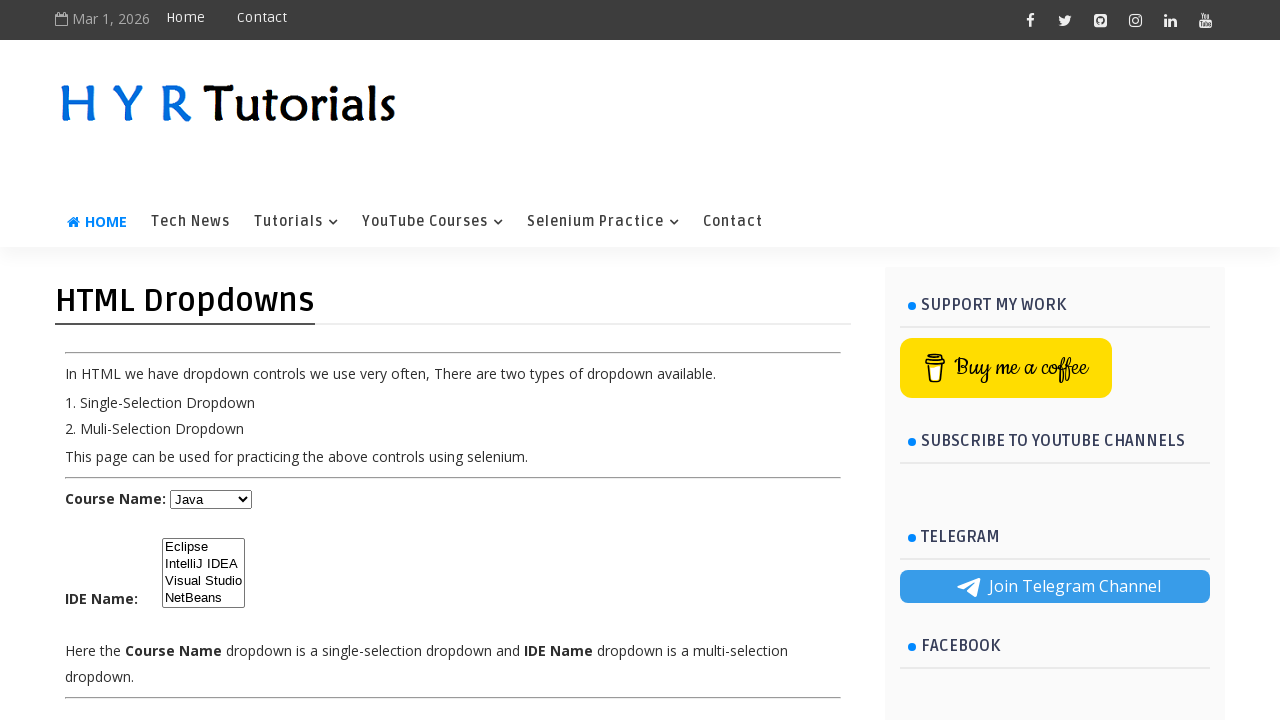

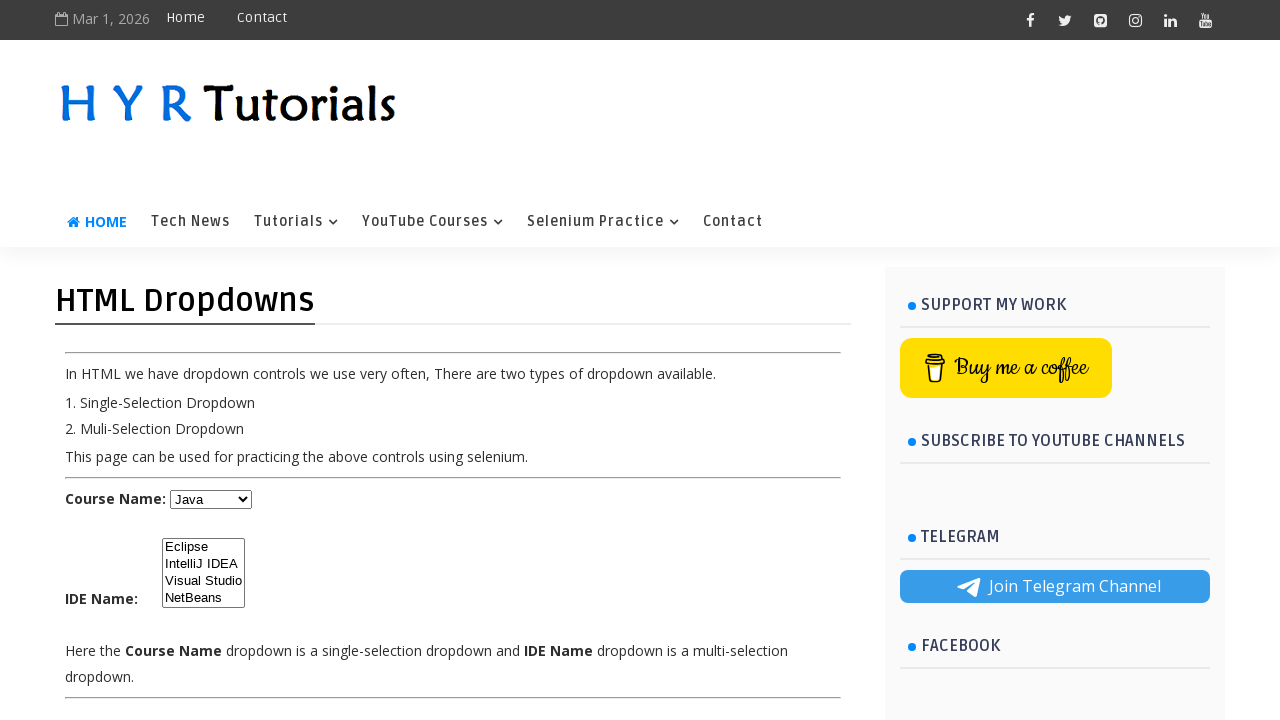